Tests a slow calculator web application by setting a delay value, clicking calculator buttons to perform an addition operation (7 + 8), and verifying the display updates with the result.

Starting URL: https://bonigarcia.dev/selenium-webdriver-java/slow-calculator.html

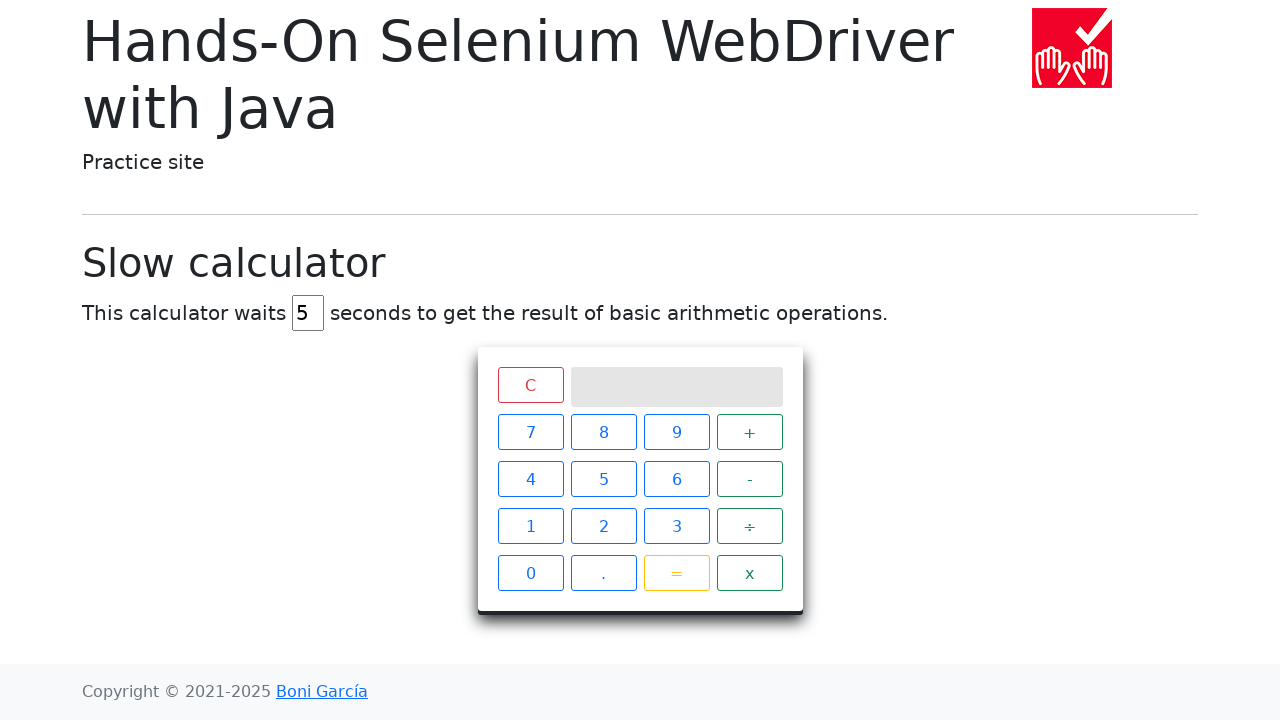

Cleared the delay field on #delay
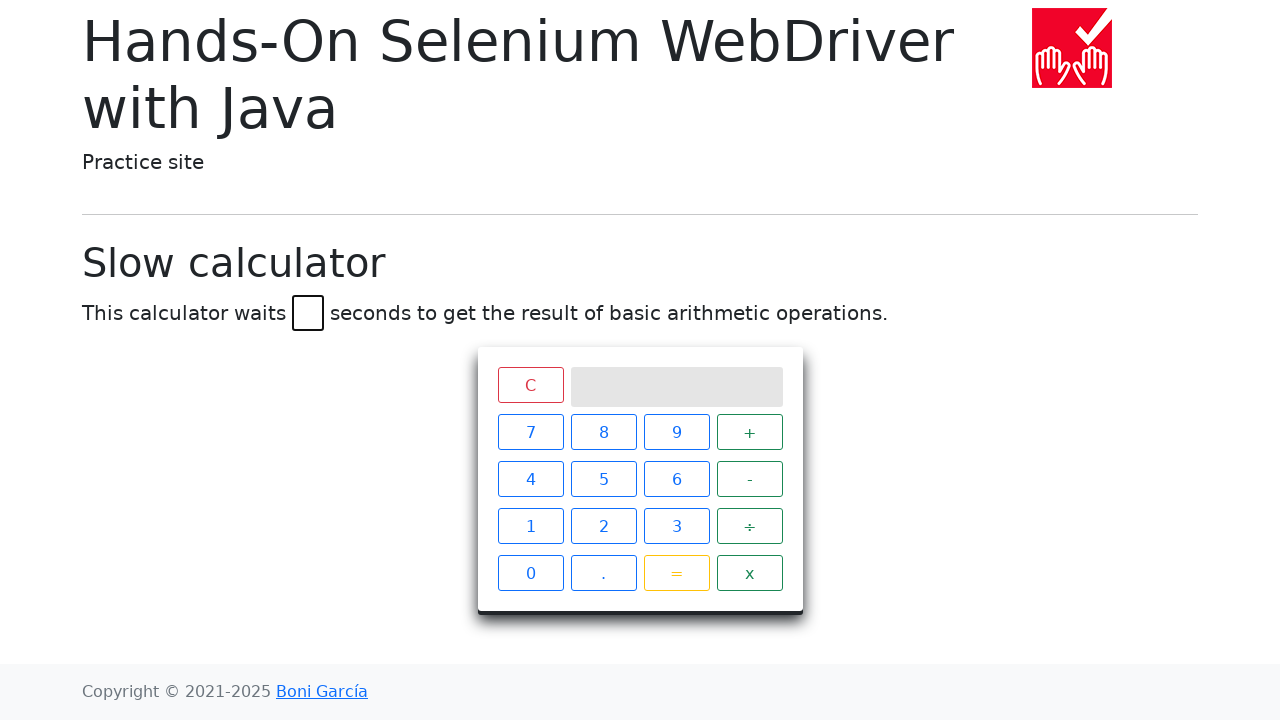

Set delay value to 45 seconds on #delay
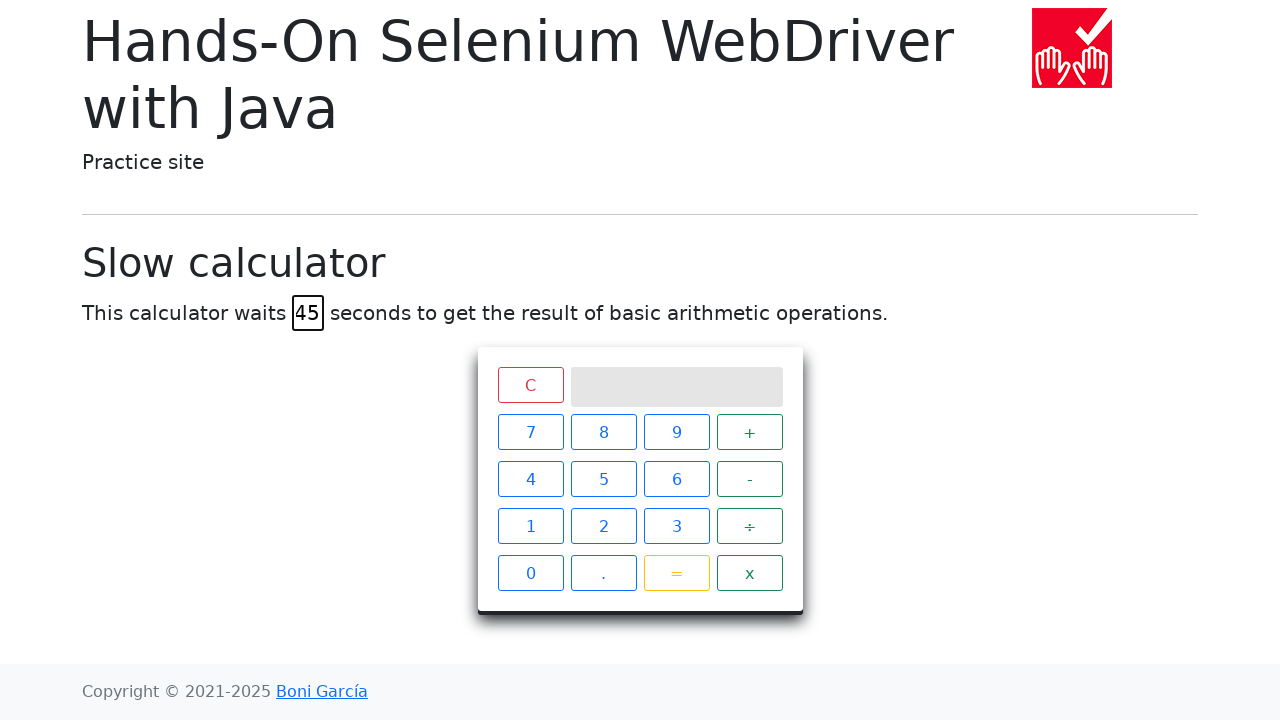

Located first number button (7)
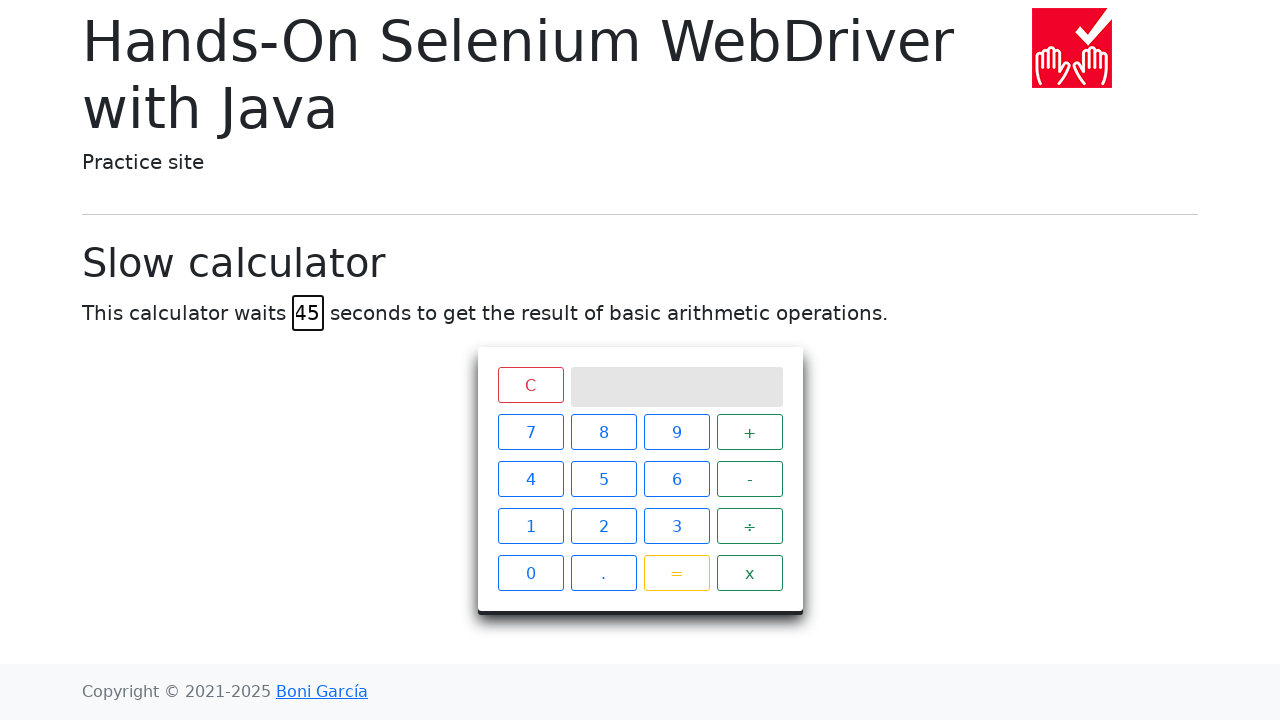

Hovered over first number button (7) at (530, 432) on #calculator > div.keys > span:nth-child(1)
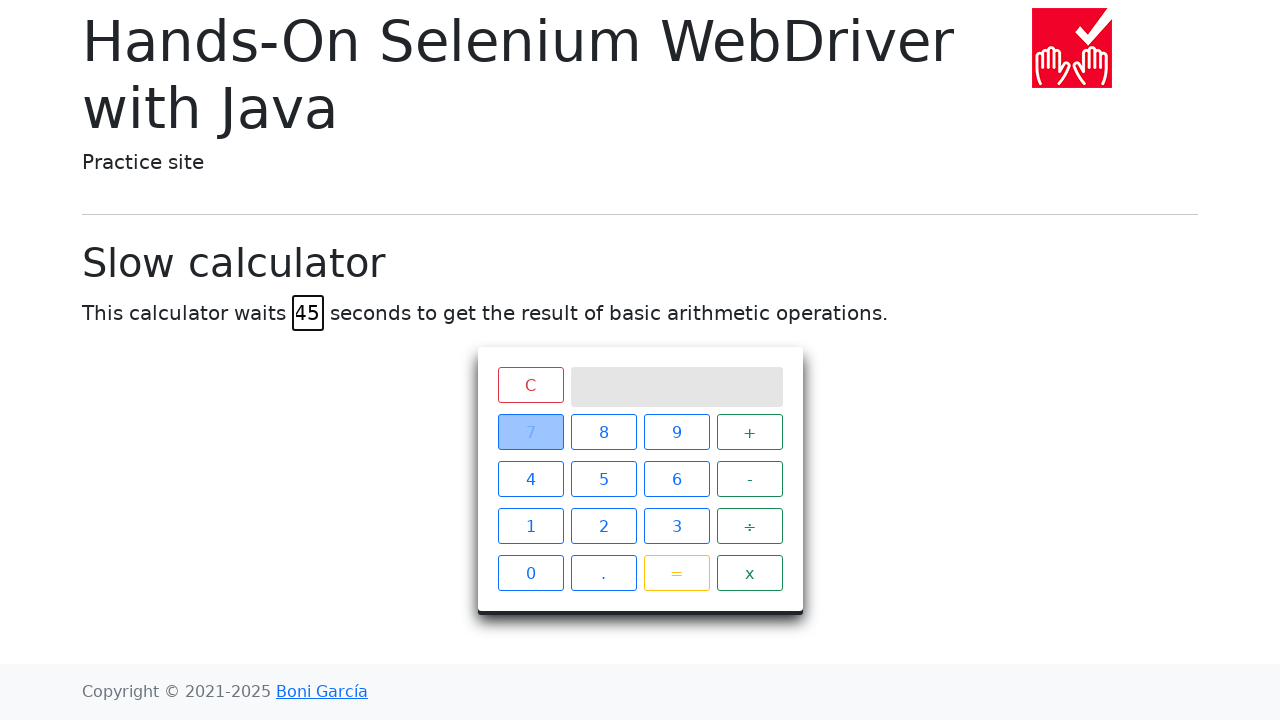

Clicked first number button (7) at (530, 432) on #calculator > div.keys > span:nth-child(1)
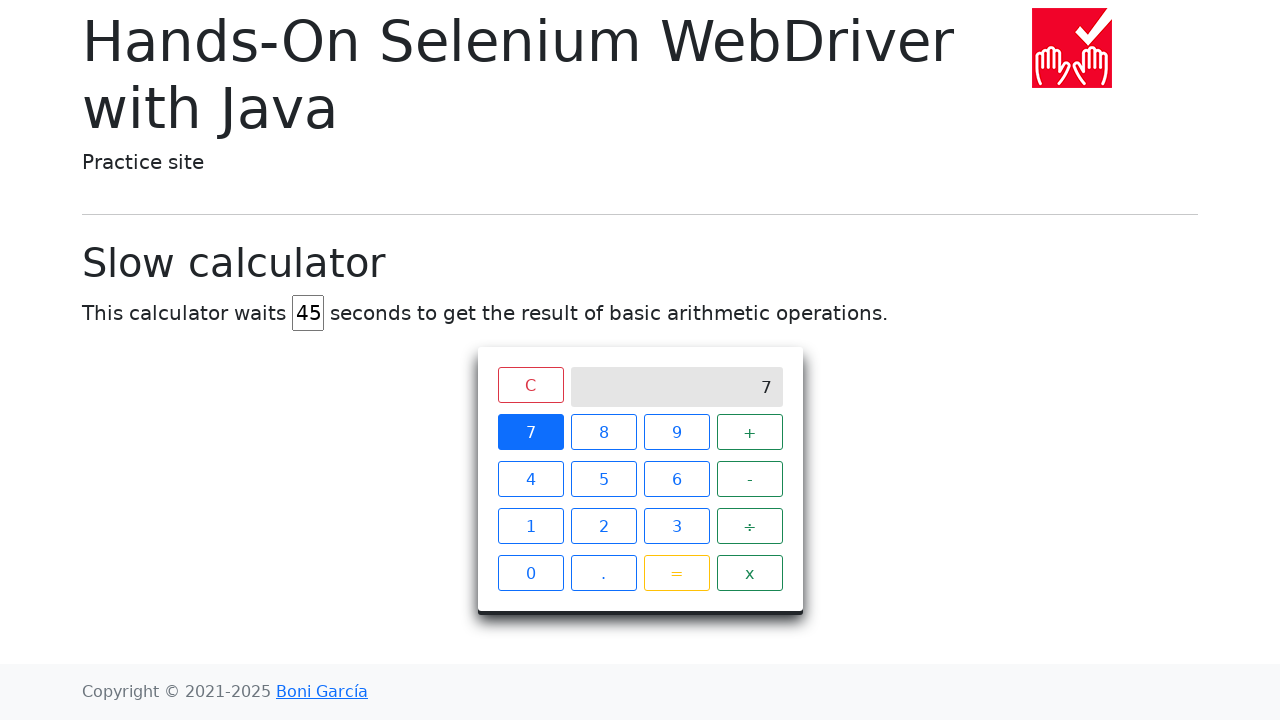

Located operator button (+)
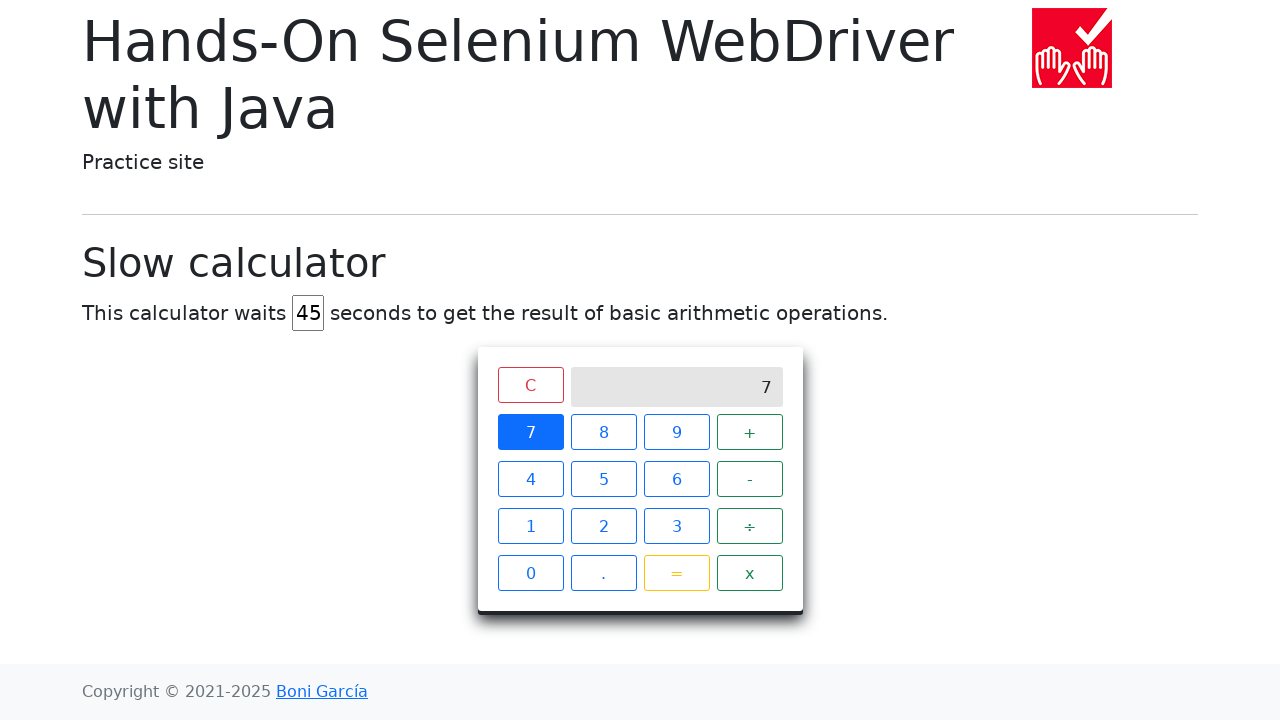

Hovered over operator button (+) at (750, 432) on #calculator > div.keys > span:nth-child(4)
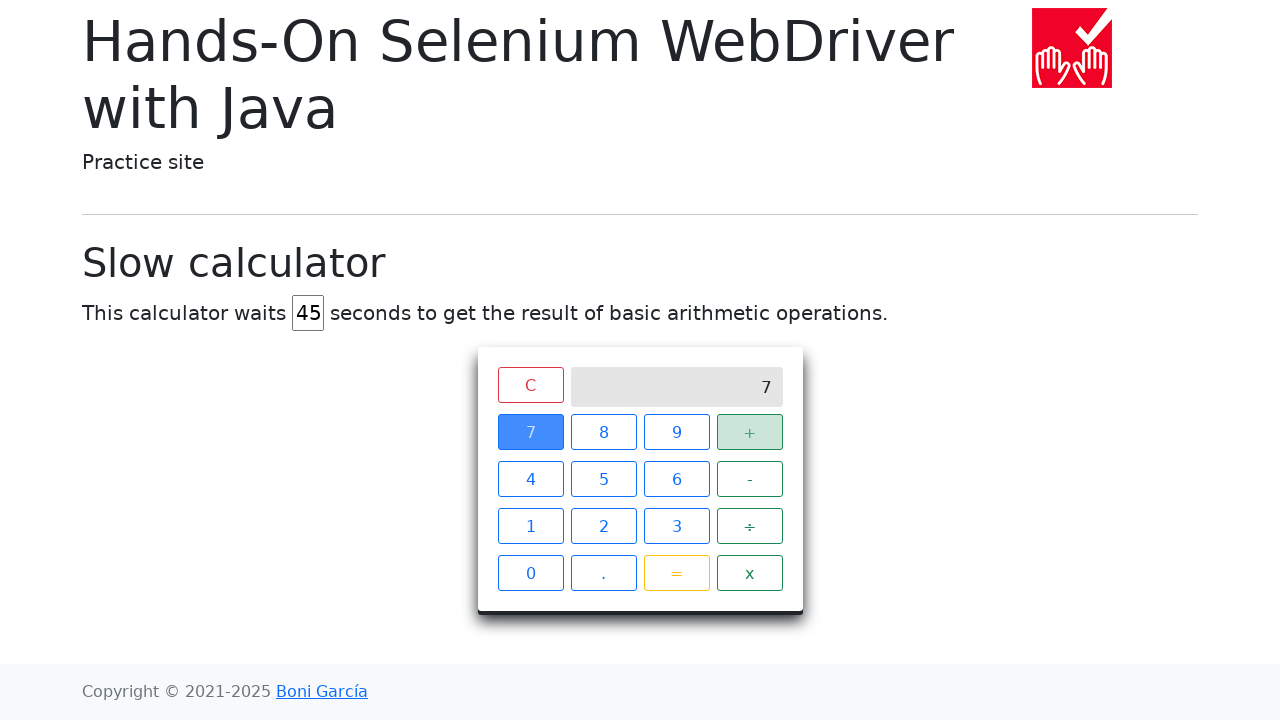

Clicked operator button (+) at (750, 432) on #calculator > div.keys > span:nth-child(4)
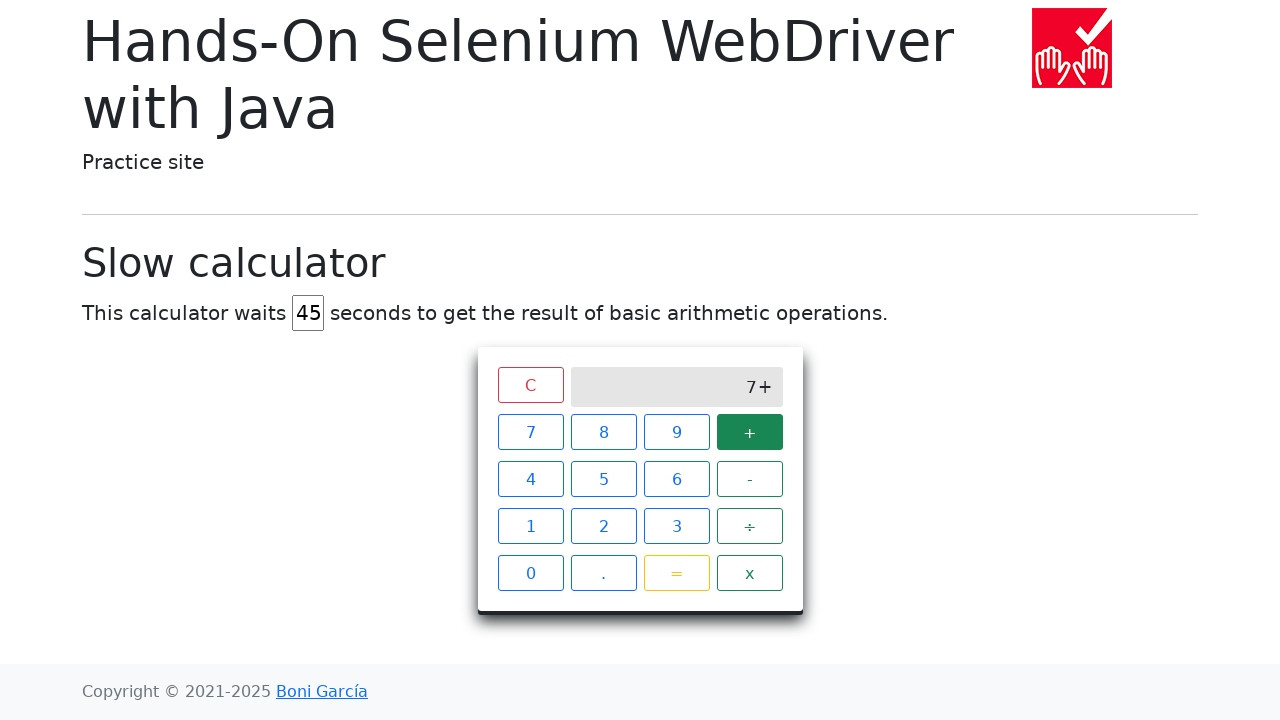

Located second number button (8)
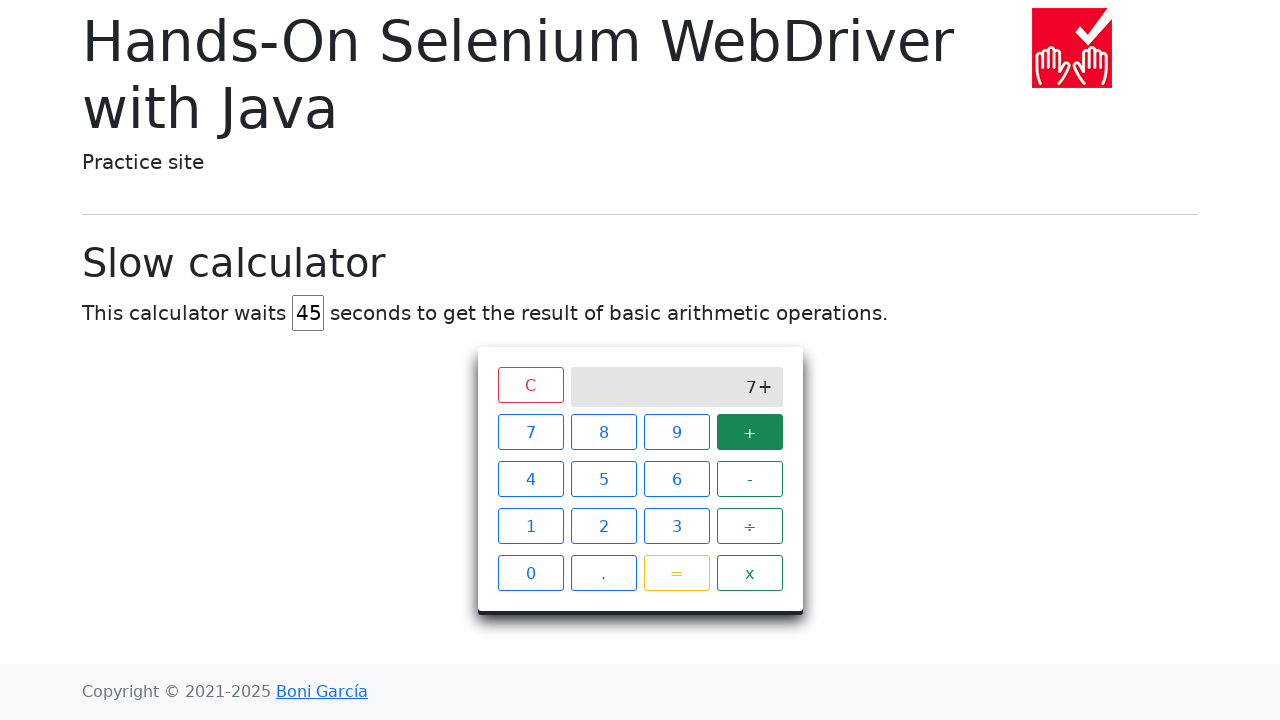

Hovered over second number button (8) at (604, 432) on #calculator > div.keys > span:nth-child(2)
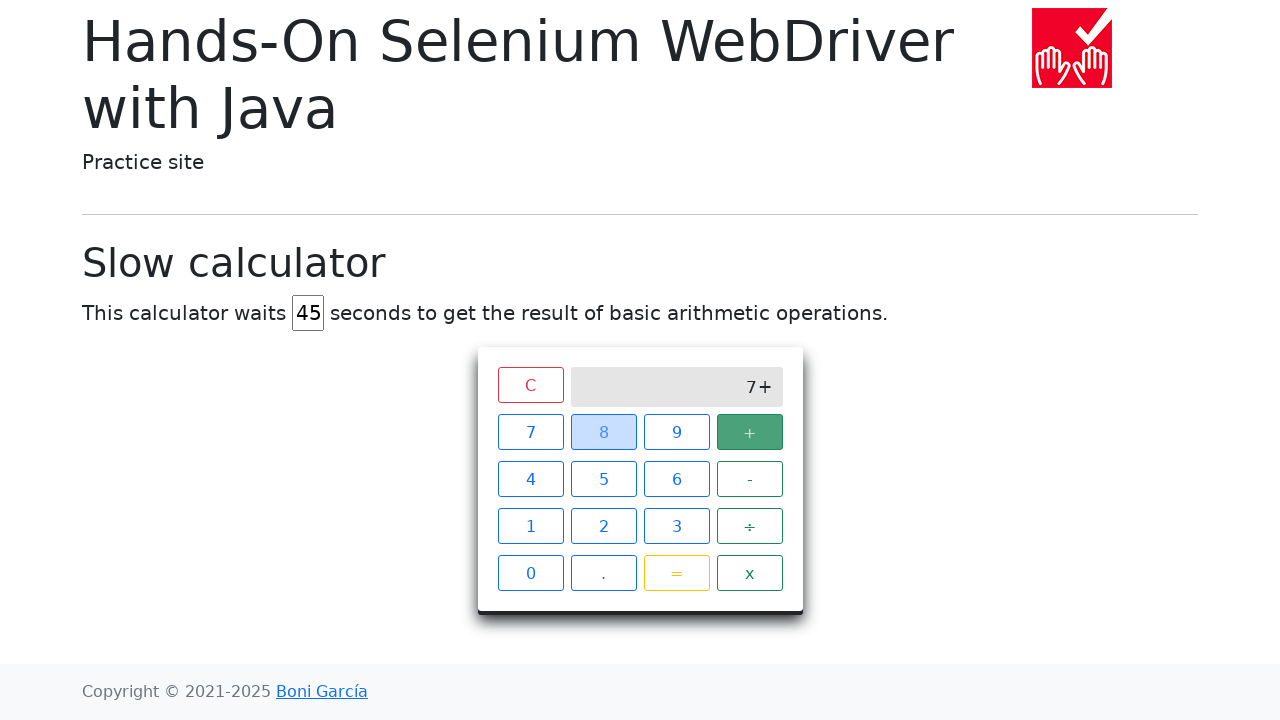

Clicked second number button (8) at (604, 432) on #calculator > div.keys > span:nth-child(2)
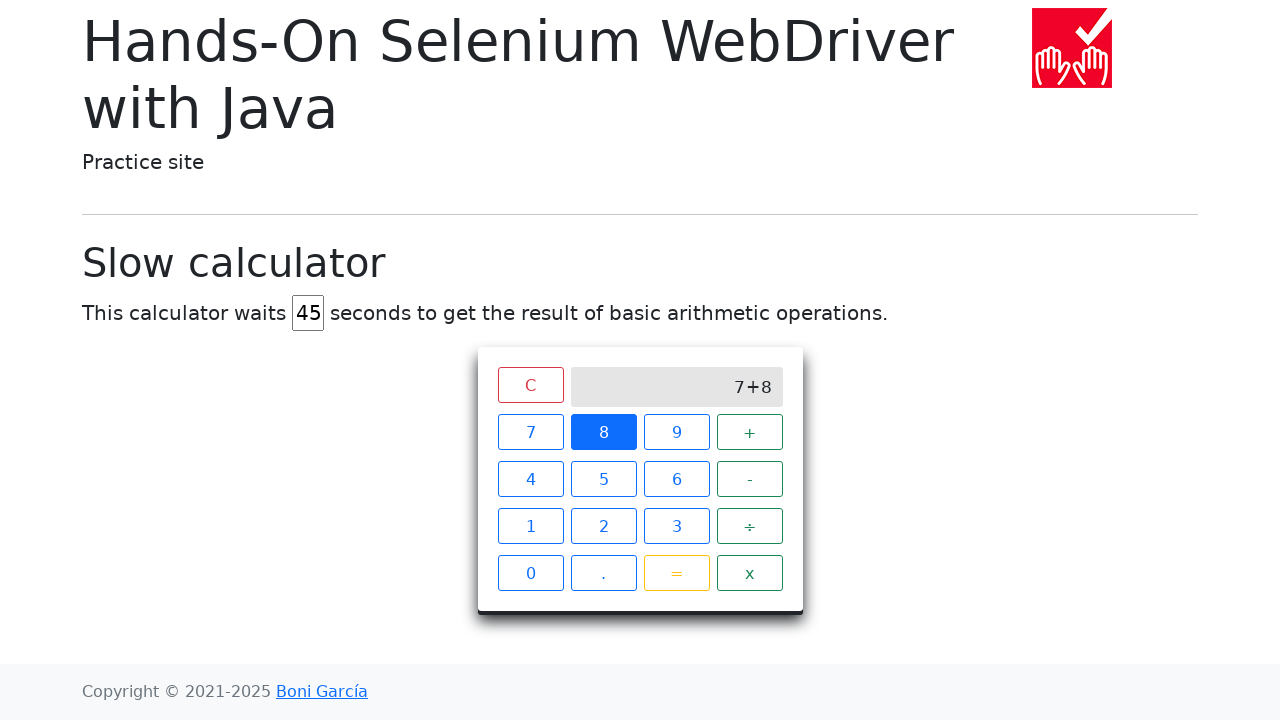

Located equals button
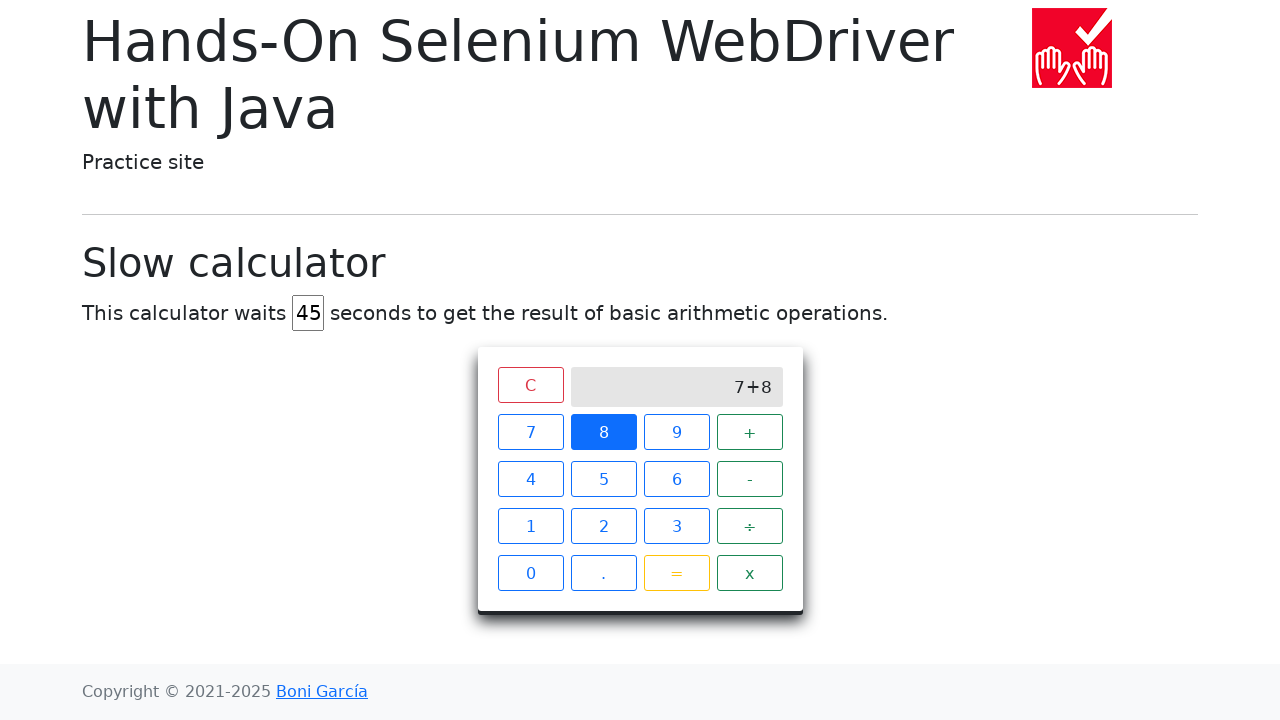

Hovered over equals button at (676, 573) on #calculator > div.keys > span.btn.btn-outline-warning
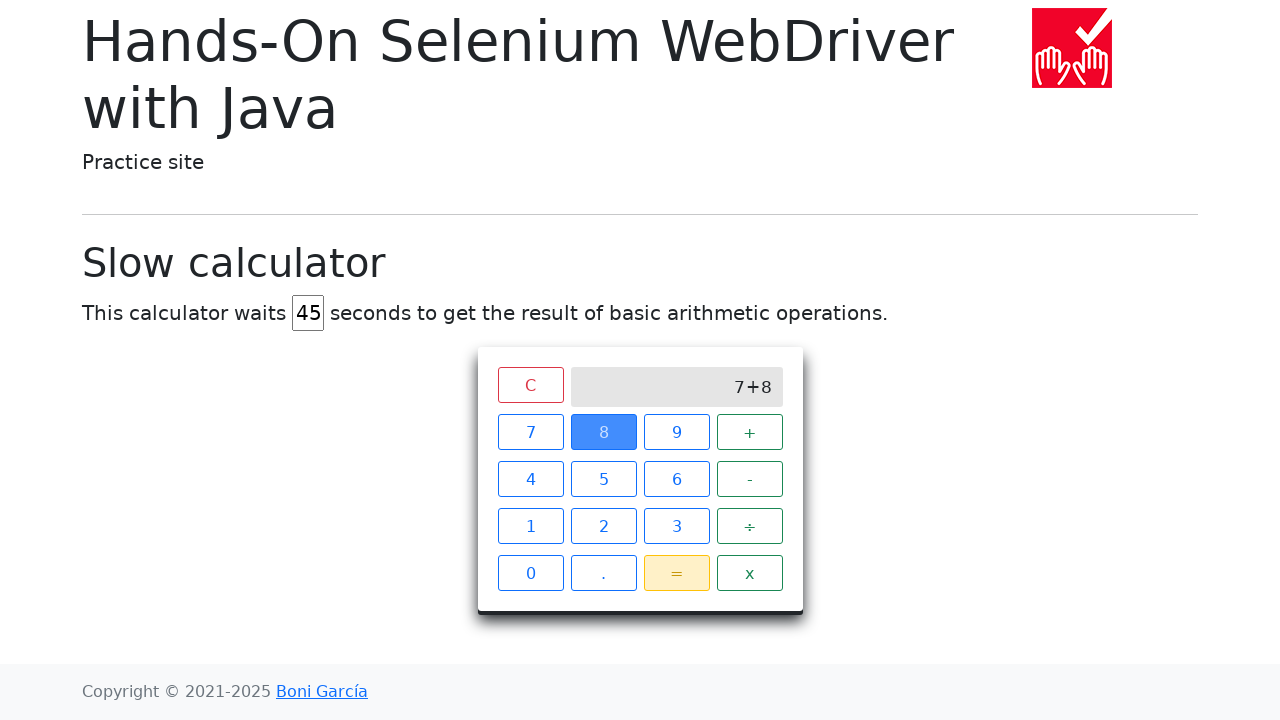

Clicked equals button to calculate 7 + 8 at (676, 573) on #calculator > div.keys > span.btn.btn-outline-warning
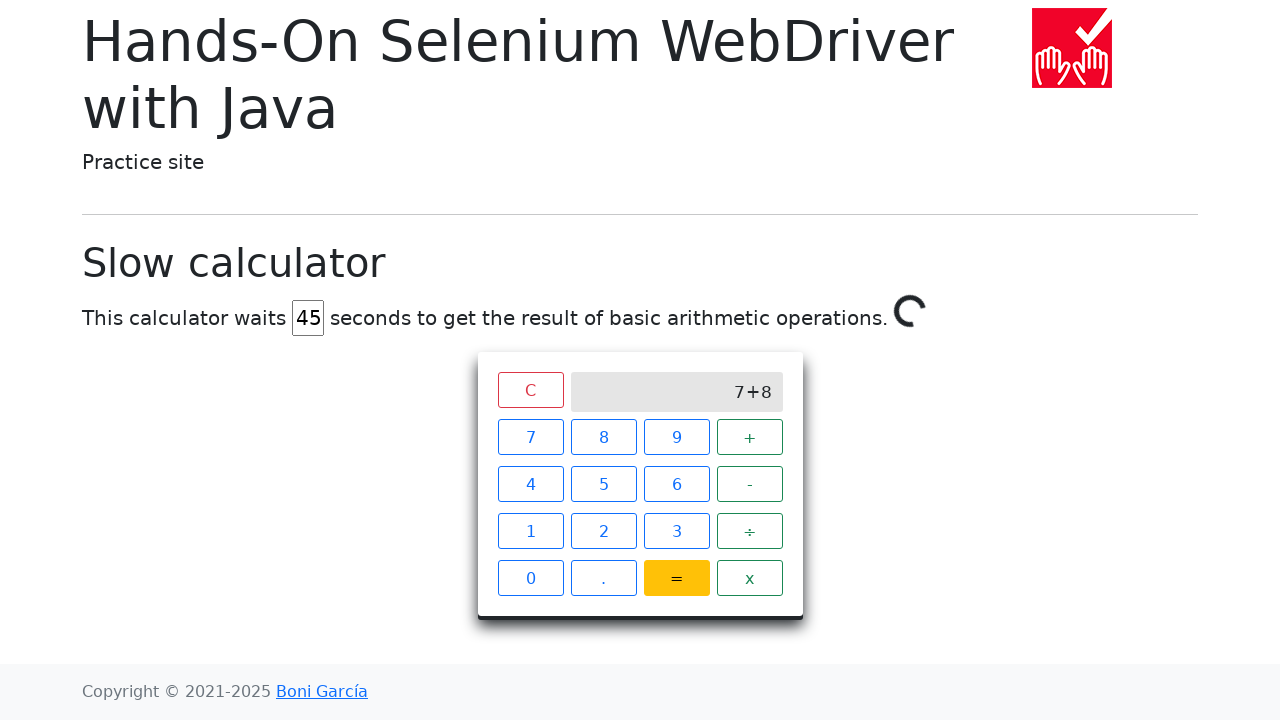

Located result display element
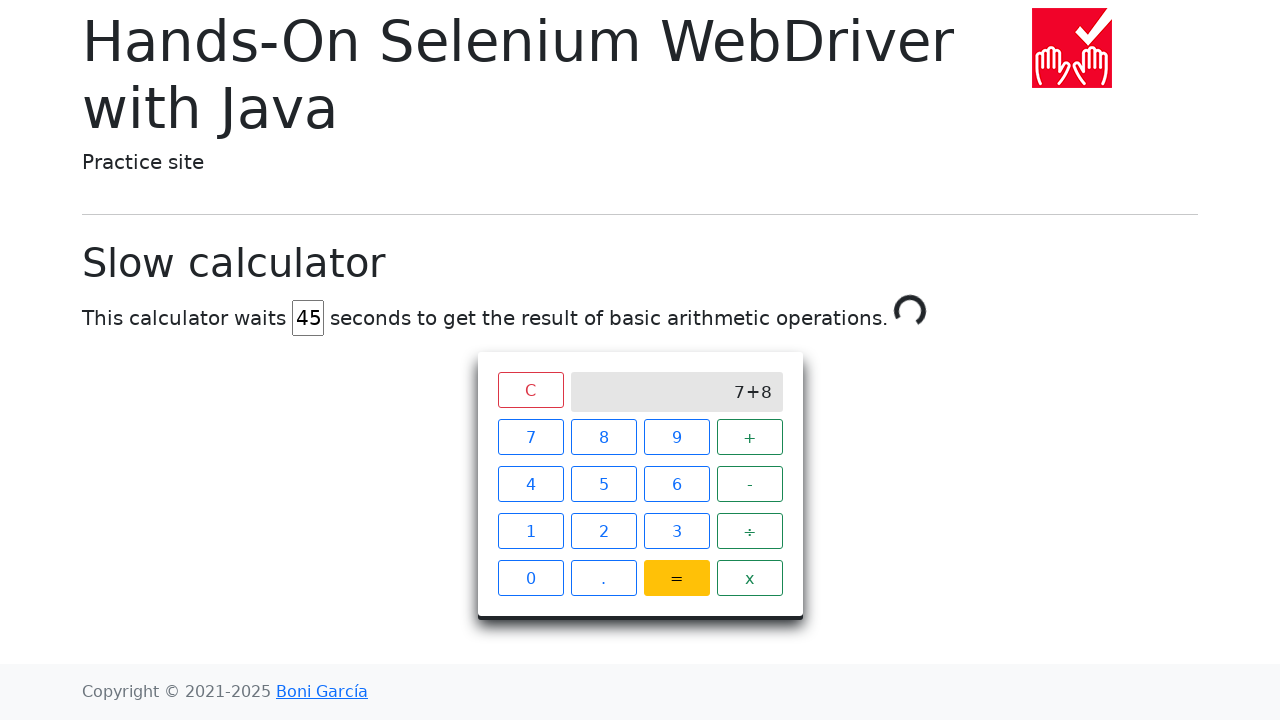

Result display loaded and is visible
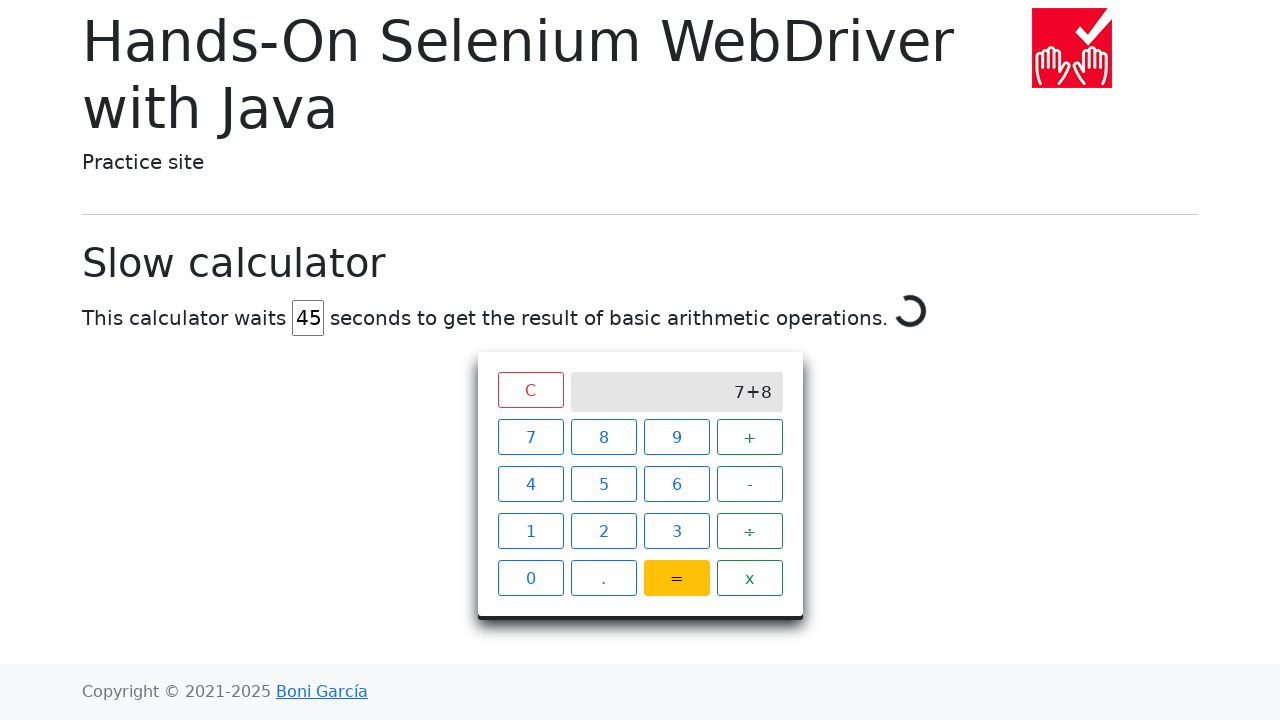

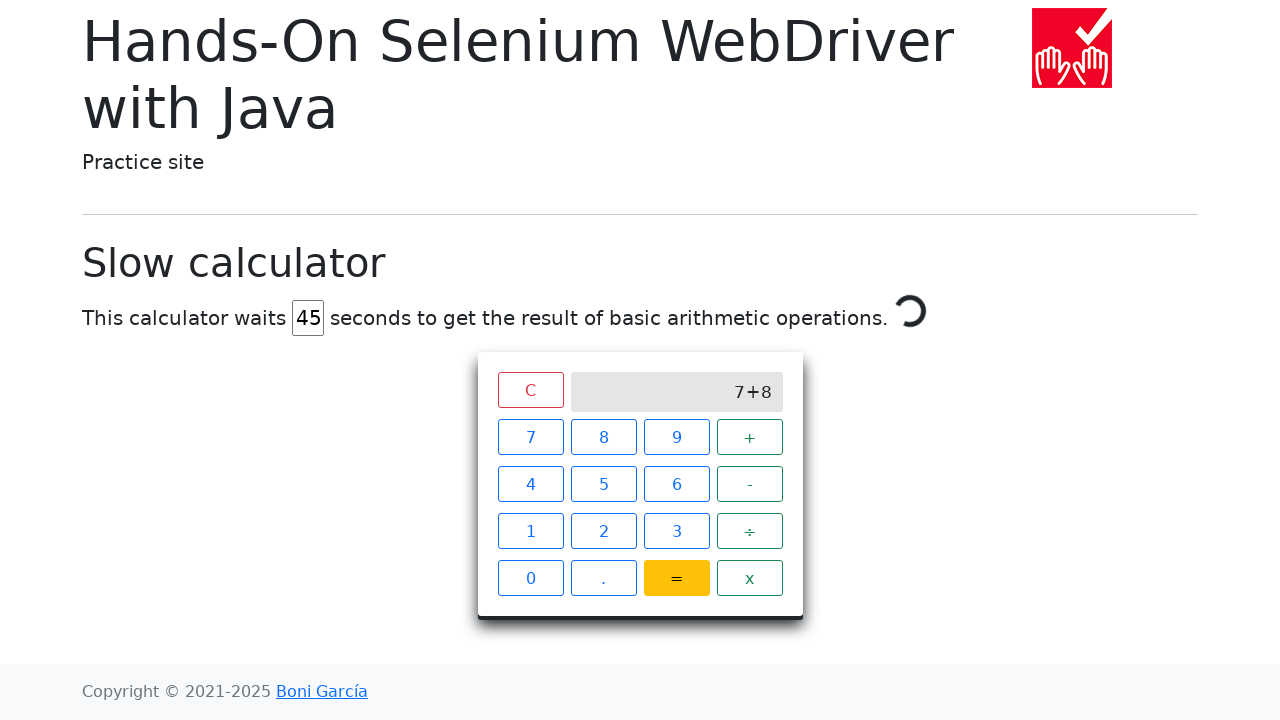